Tests drag and drop functionality by dragging an element from a source location and dropping it onto a target drop zone.

Starting URL: https://testautomationpractice.blogspot.com/

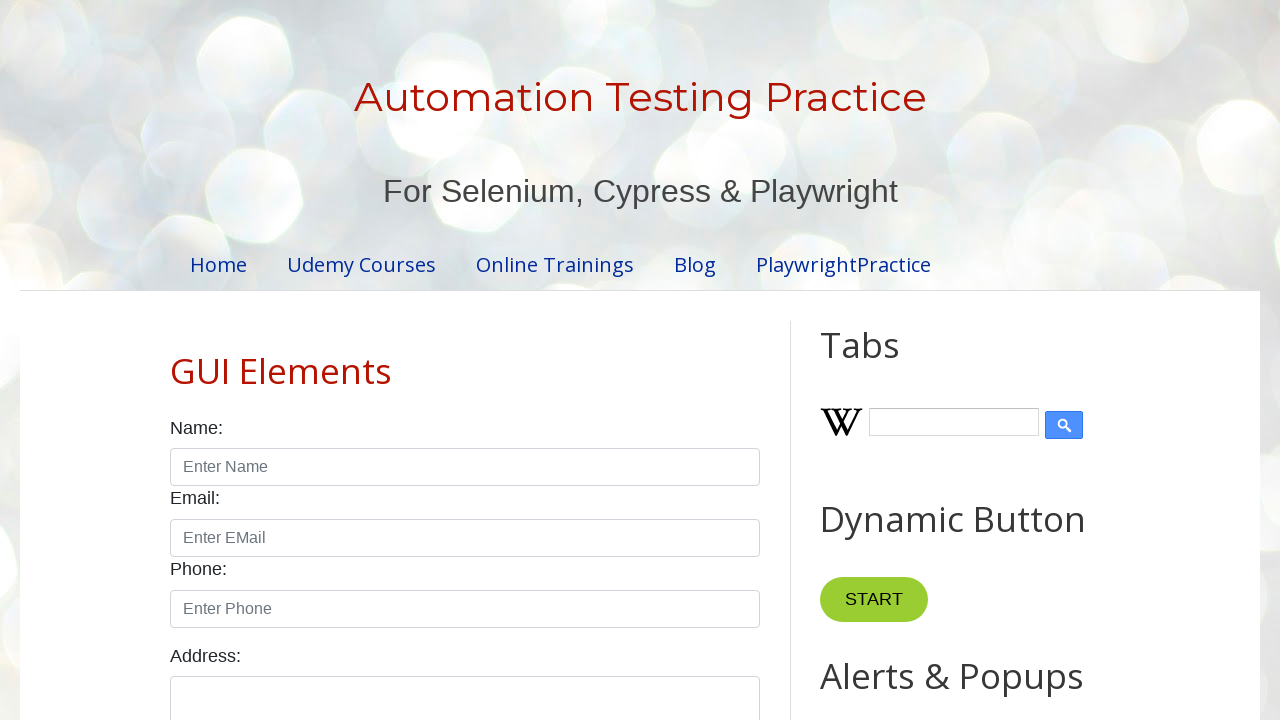

Waited for draggable element to be visible
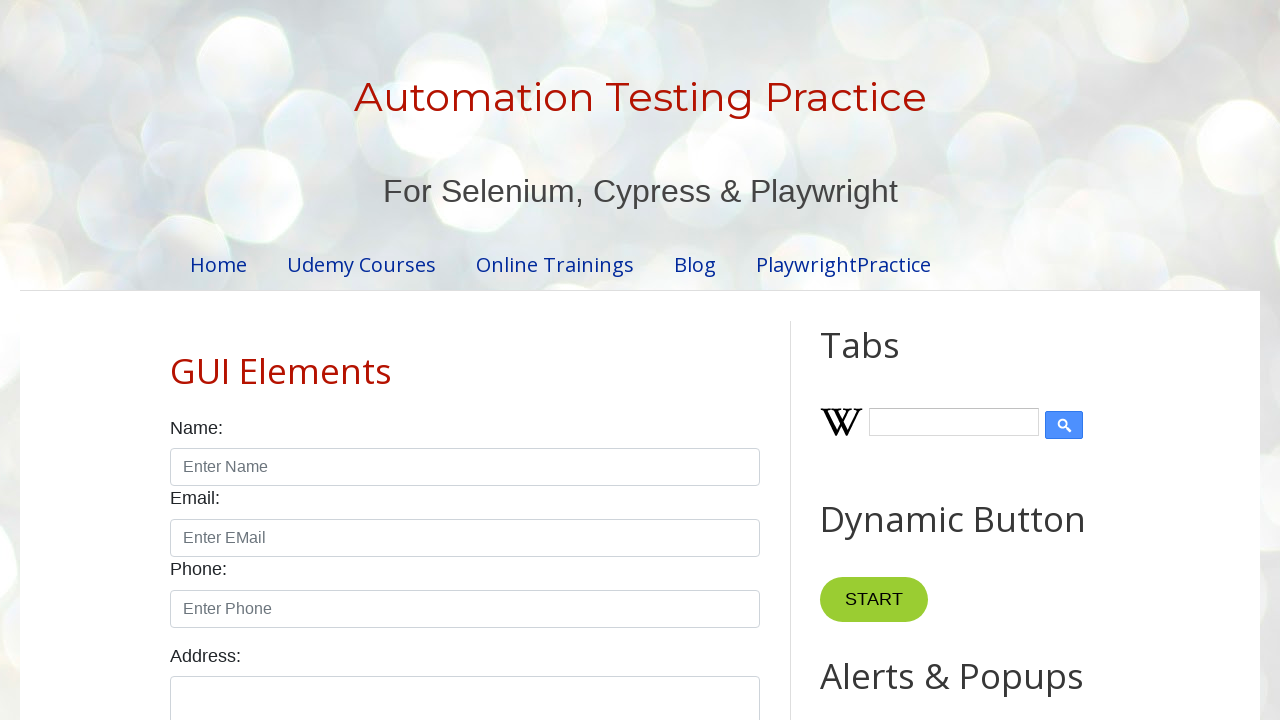

Waited for droppable element to be visible
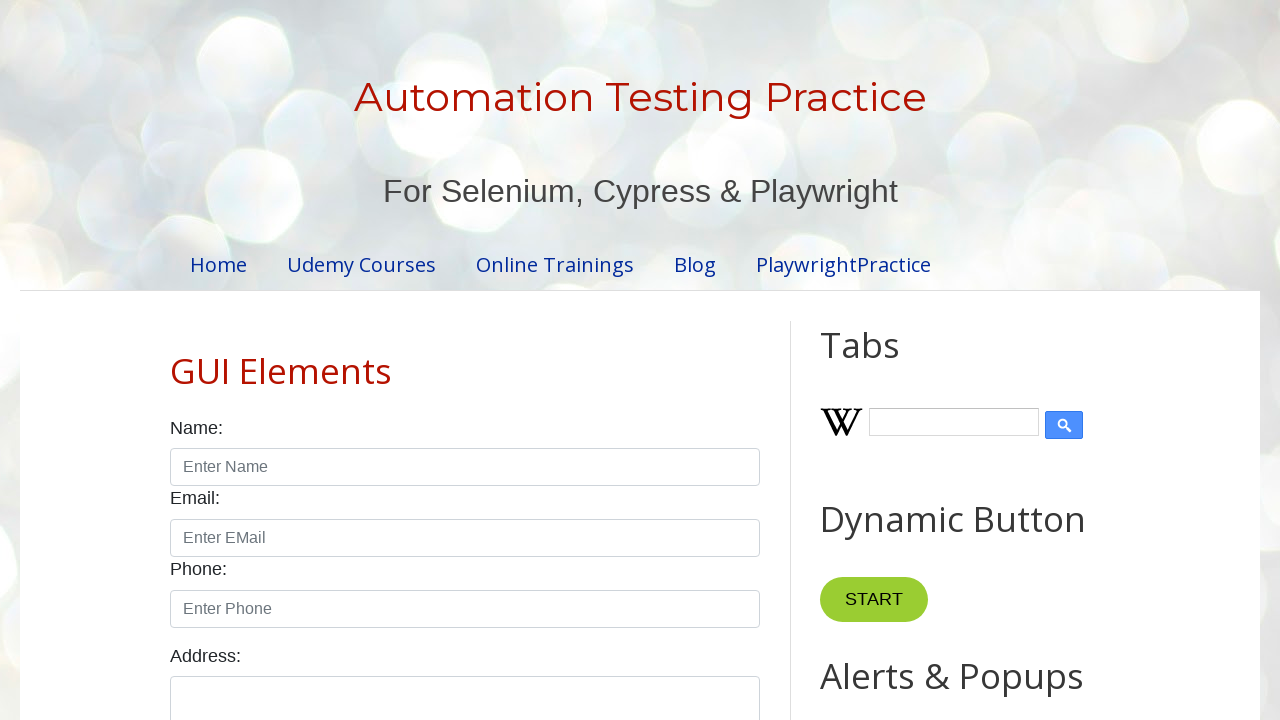

Located the draggable element
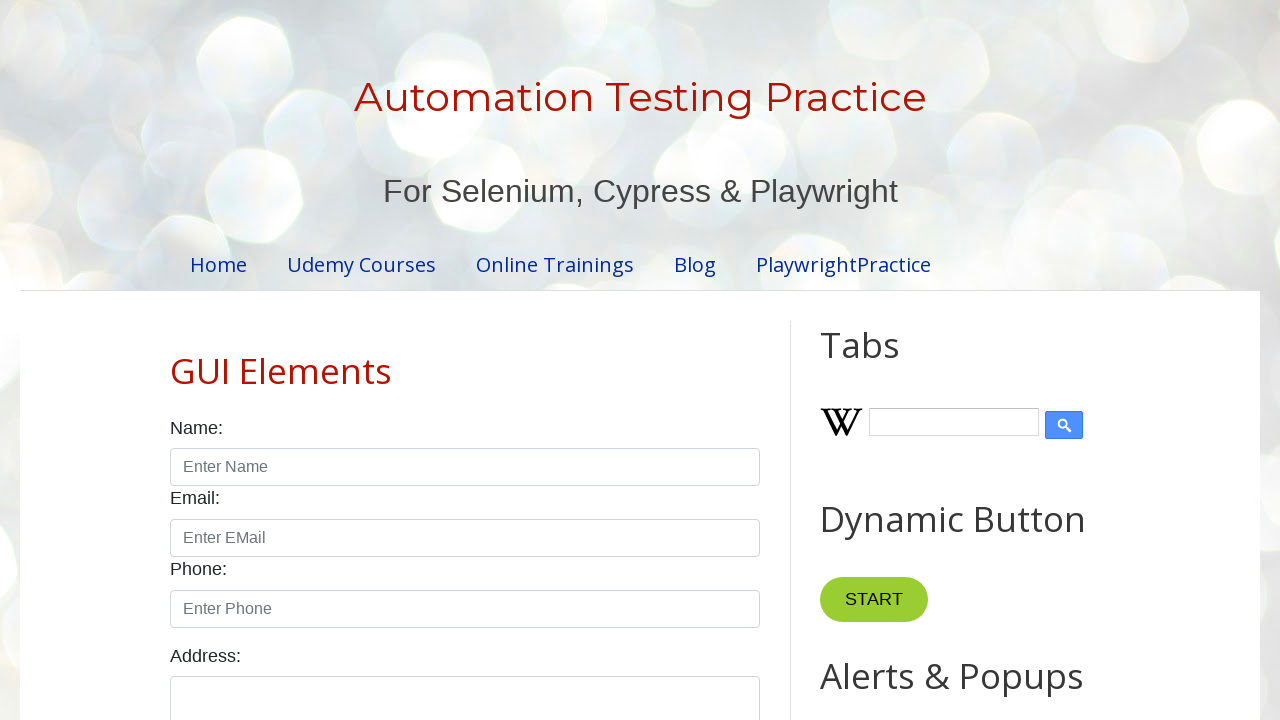

Located the droppable element
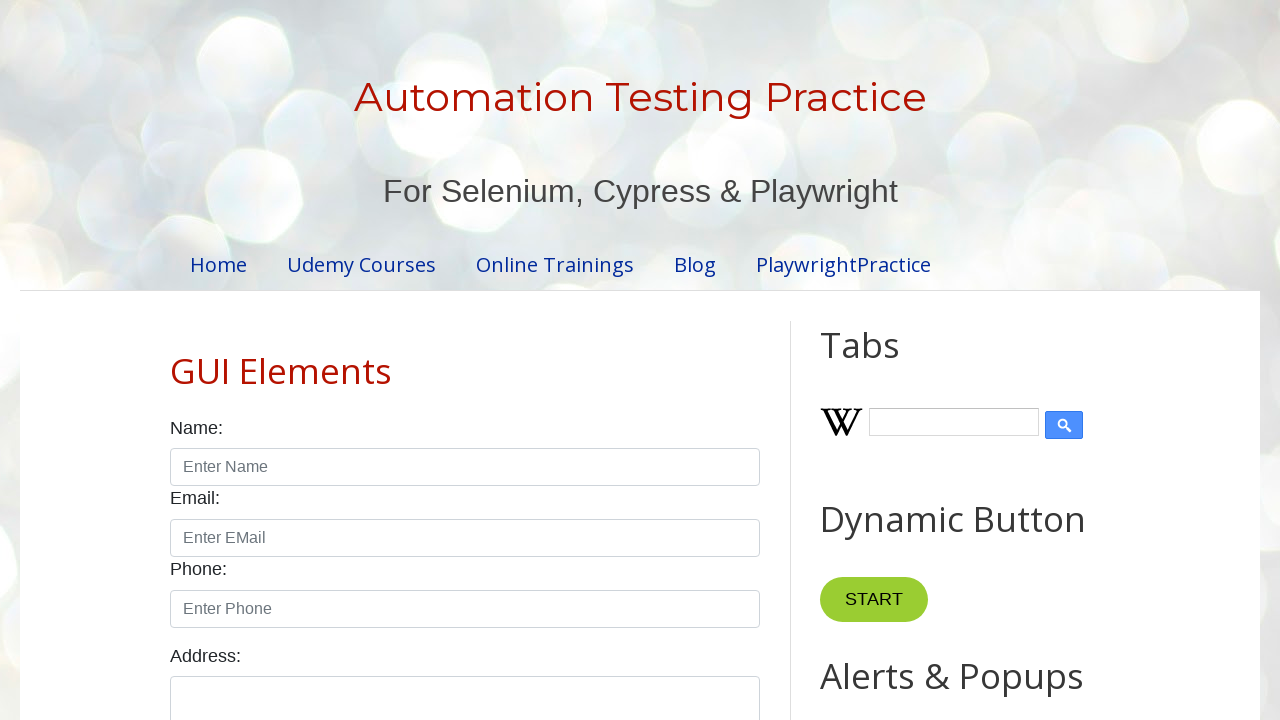

Dragged element from source location and dropped it onto target drop zone at (1015, 386)
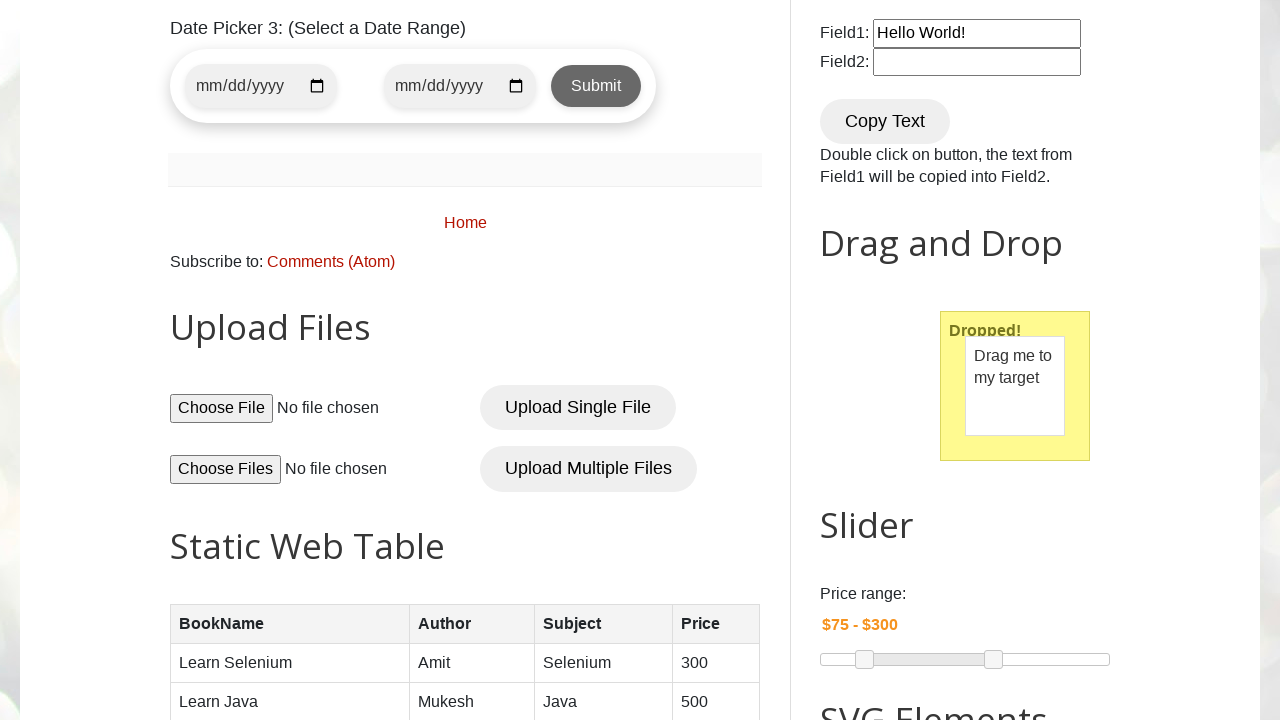

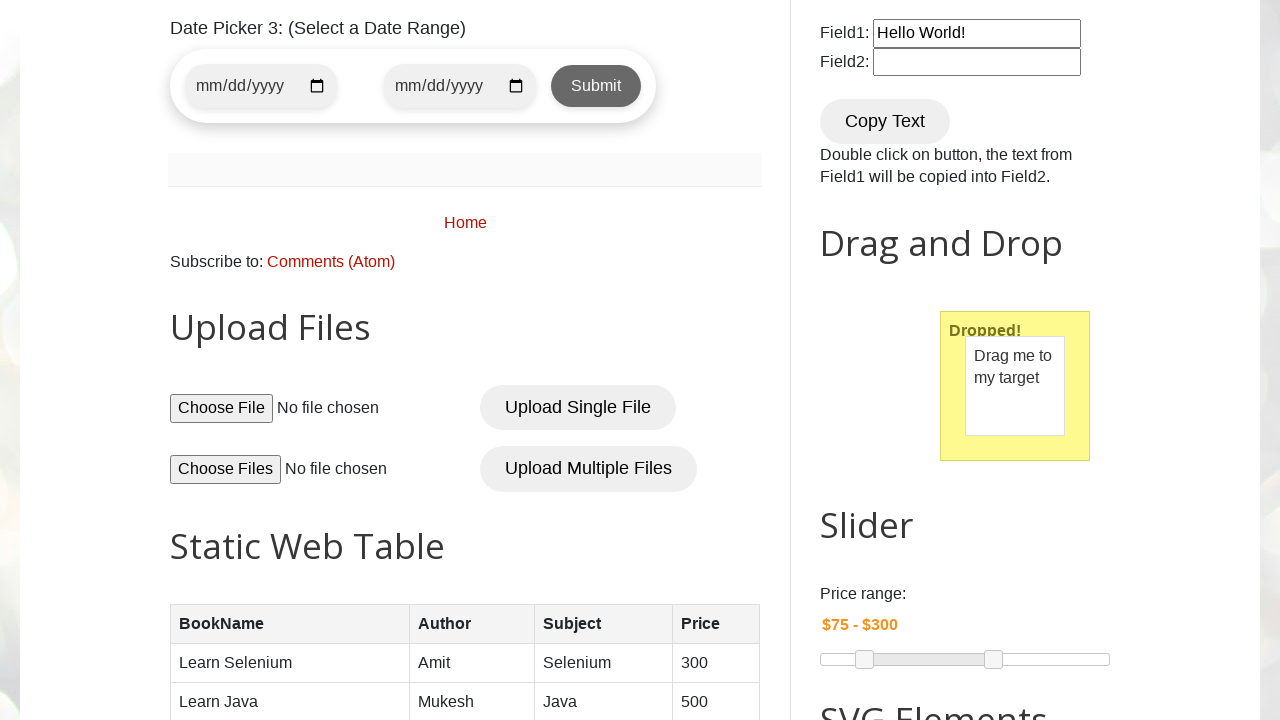